Tests the practice form by filling in personal details including name, email, gender, phone number, address, and subjects.

Starting URL: https://demoqa.com/automation-practice-form

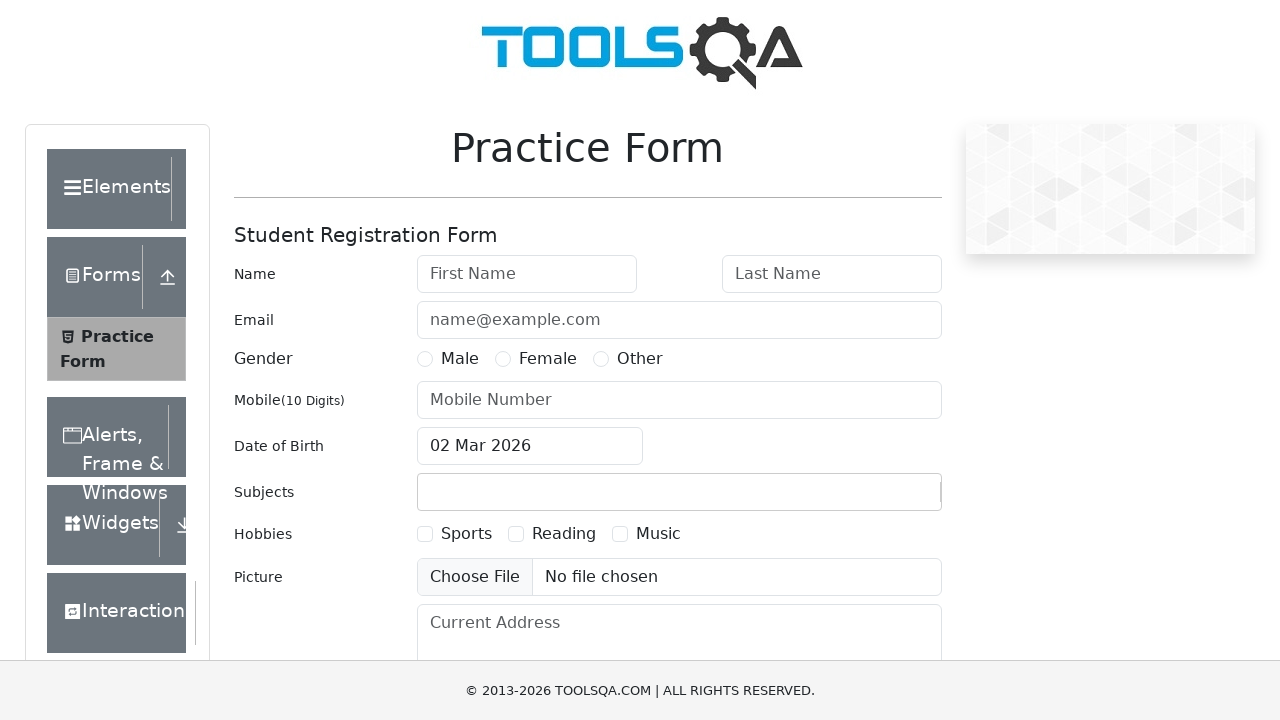

Filled first name field with 'Jaikumar' on input[placeholder='First Name']
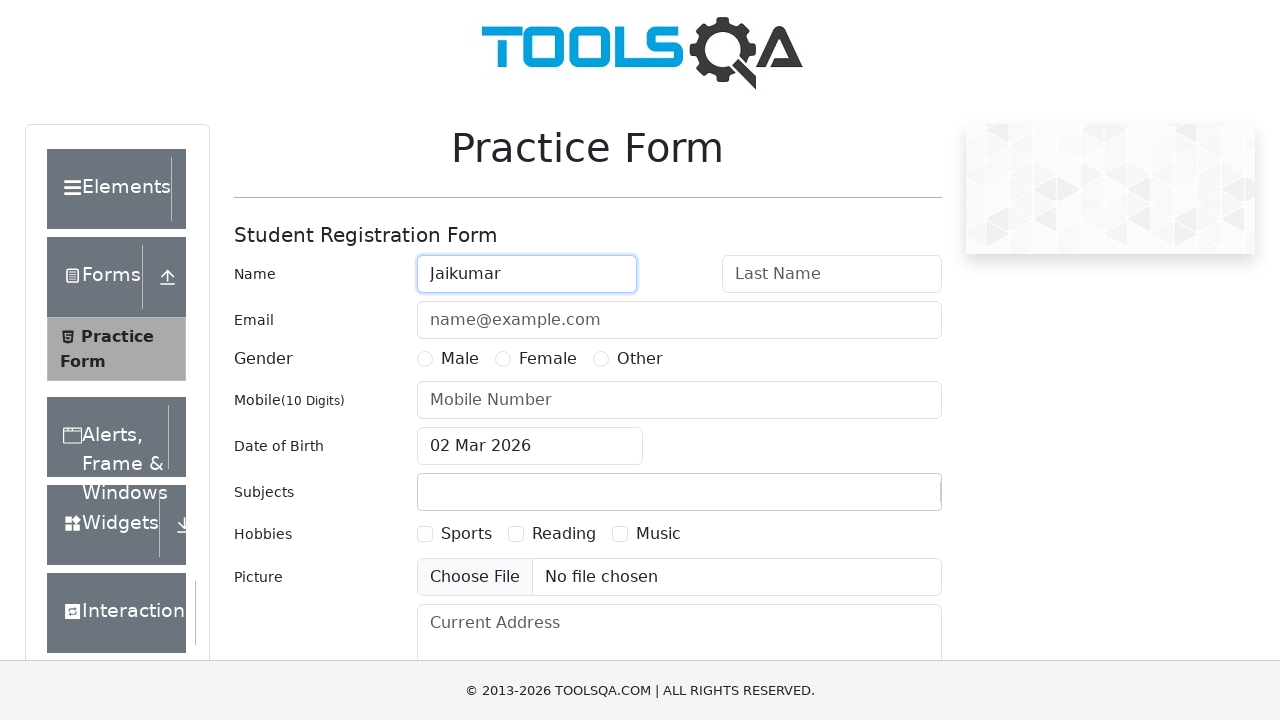

Filled last name field with 'Jaikumar' on input[placeholder='Last Name']
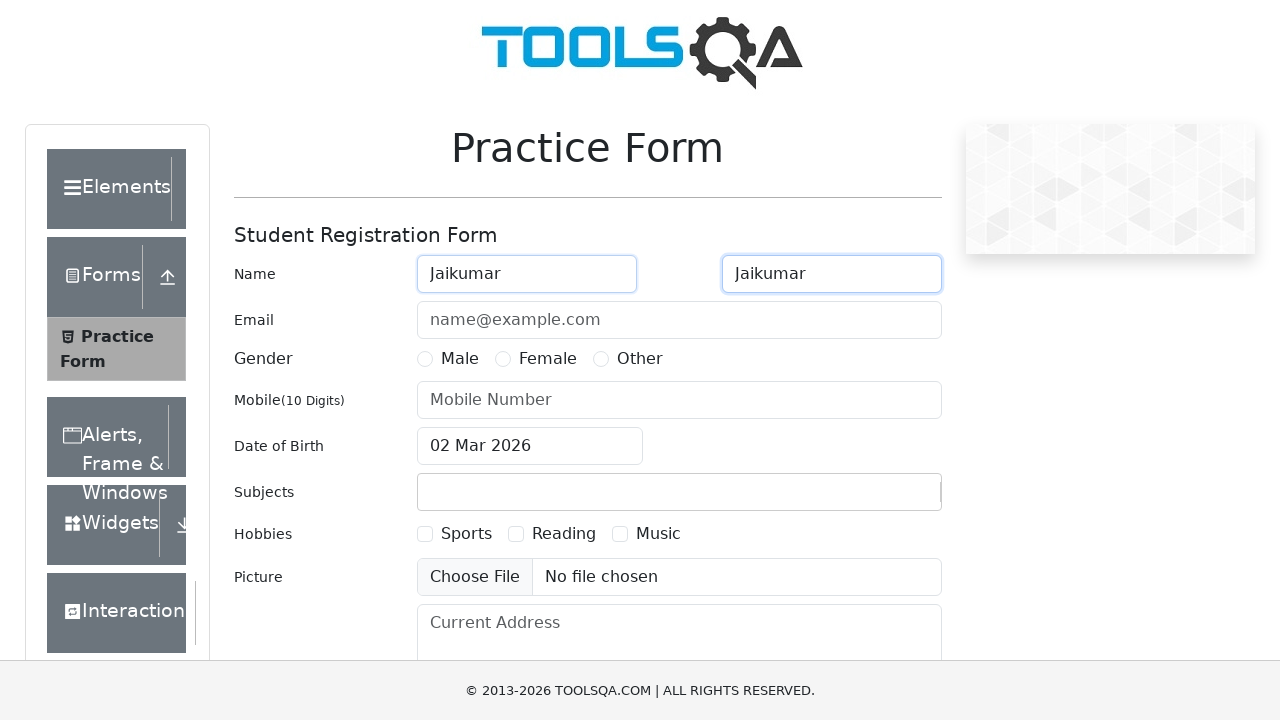

Filled email field with 'Jaikumar@gmail.com' on input[placeholder='name@example.com']
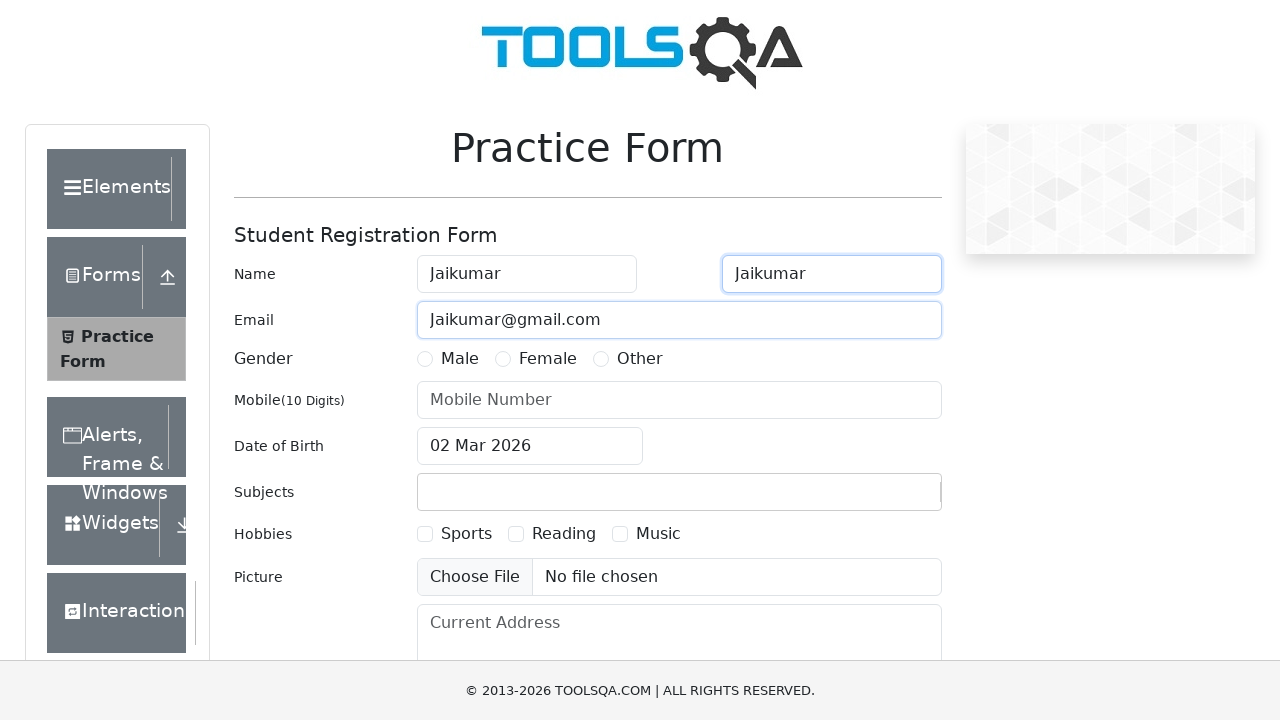

Selected gender 'Male'
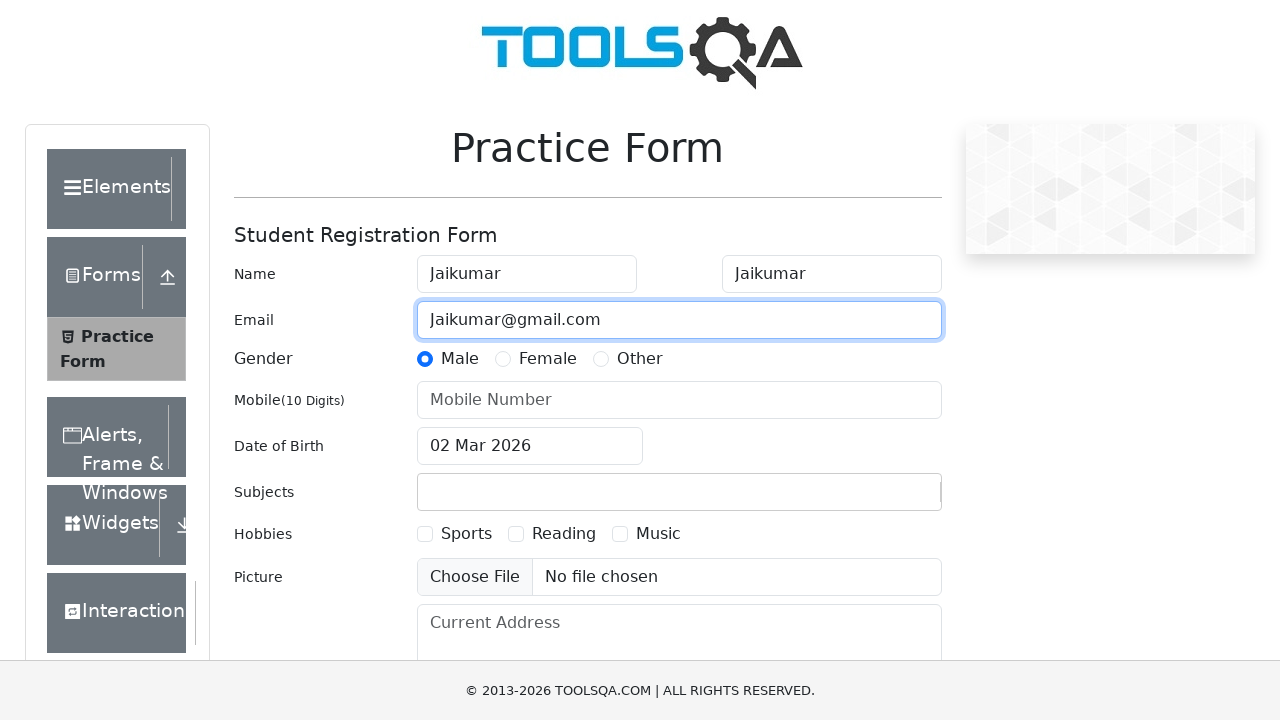

Filled phone number field with '1234567890' on input#userNumber
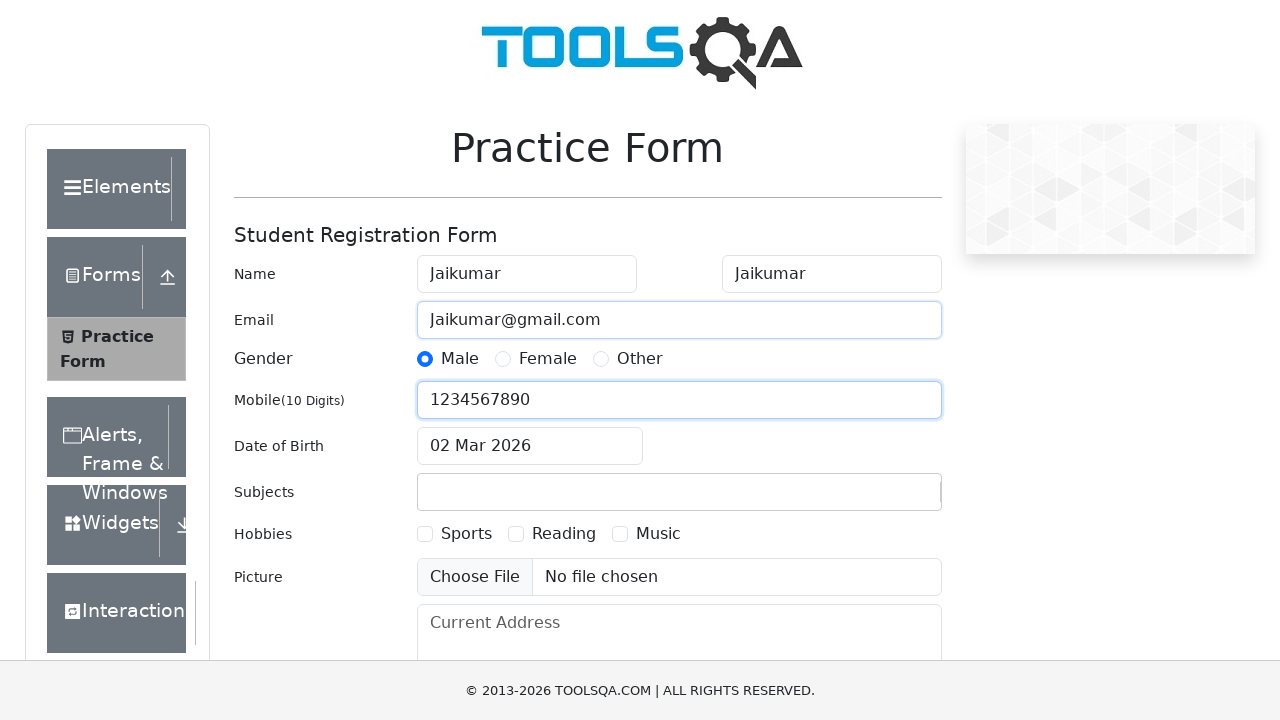

Filled current address field with 'HitexCity, Hyderabad' on textarea[placeholder='Current Address']
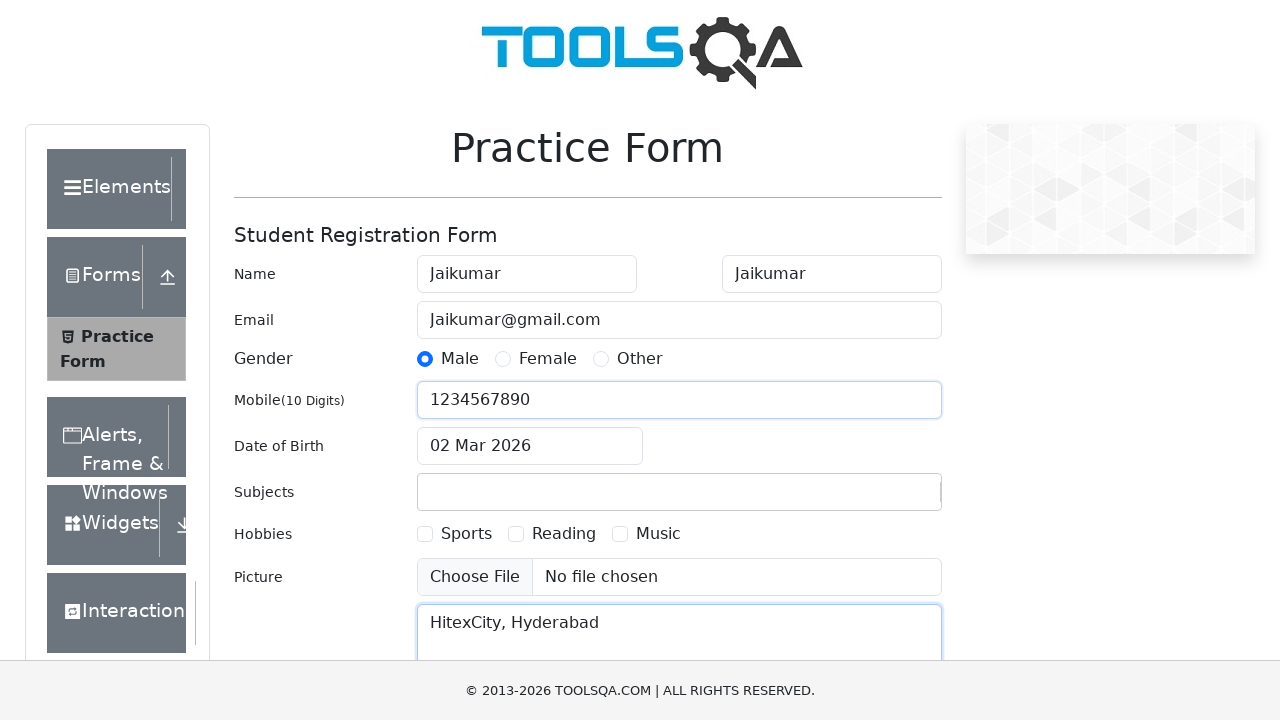

Clicked subjects container at (679, 492) on div#subjectsContainer
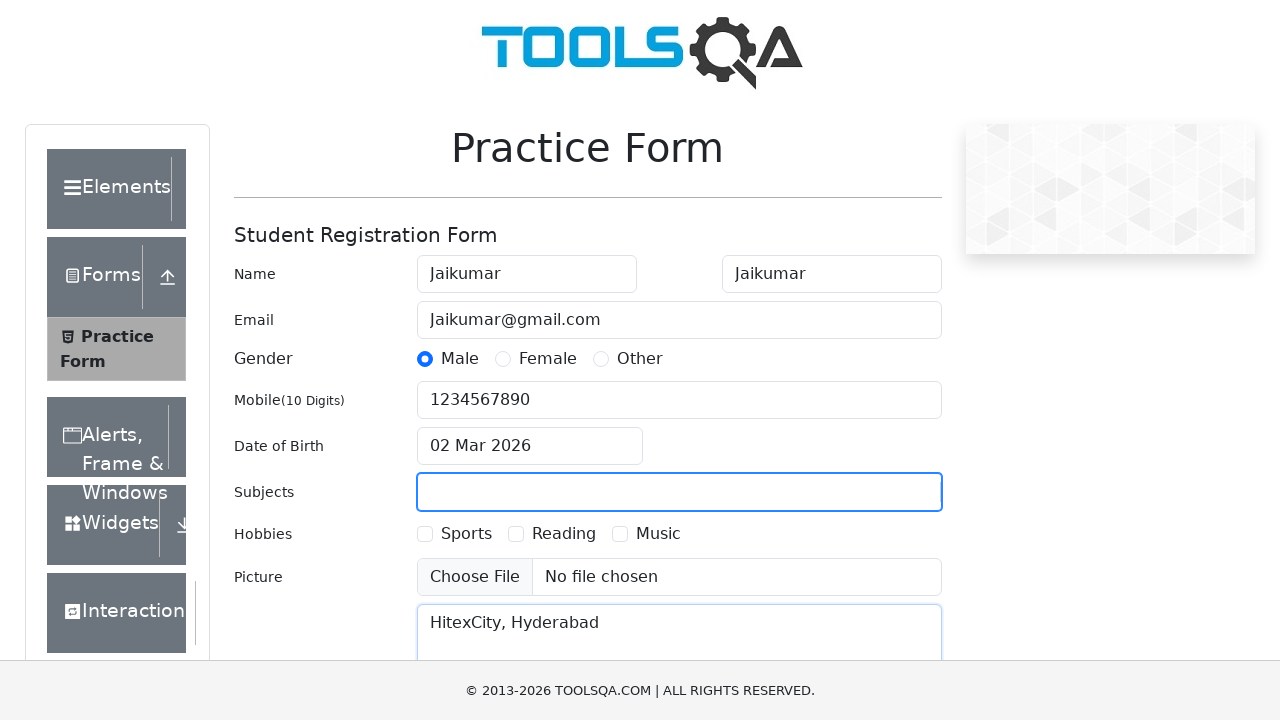

Filled subjects input with 'maths' on input#subjectsInput
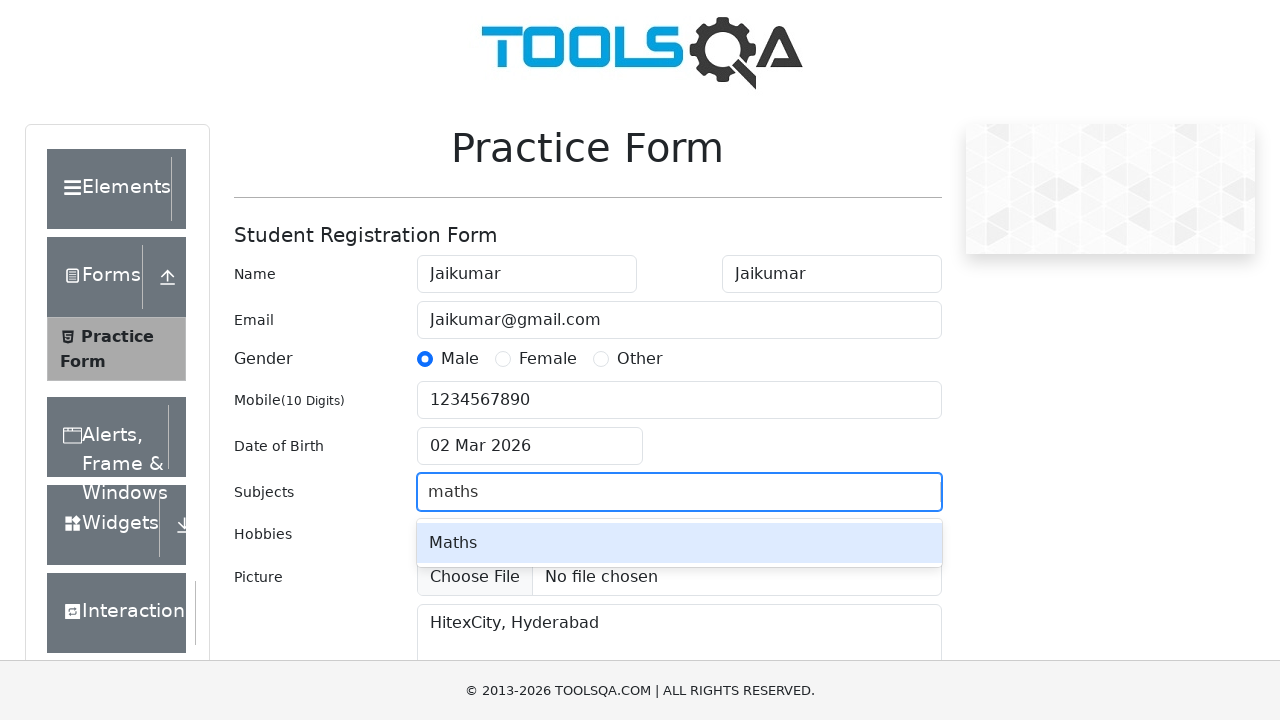

Pressed ArrowDown key to navigate subject options
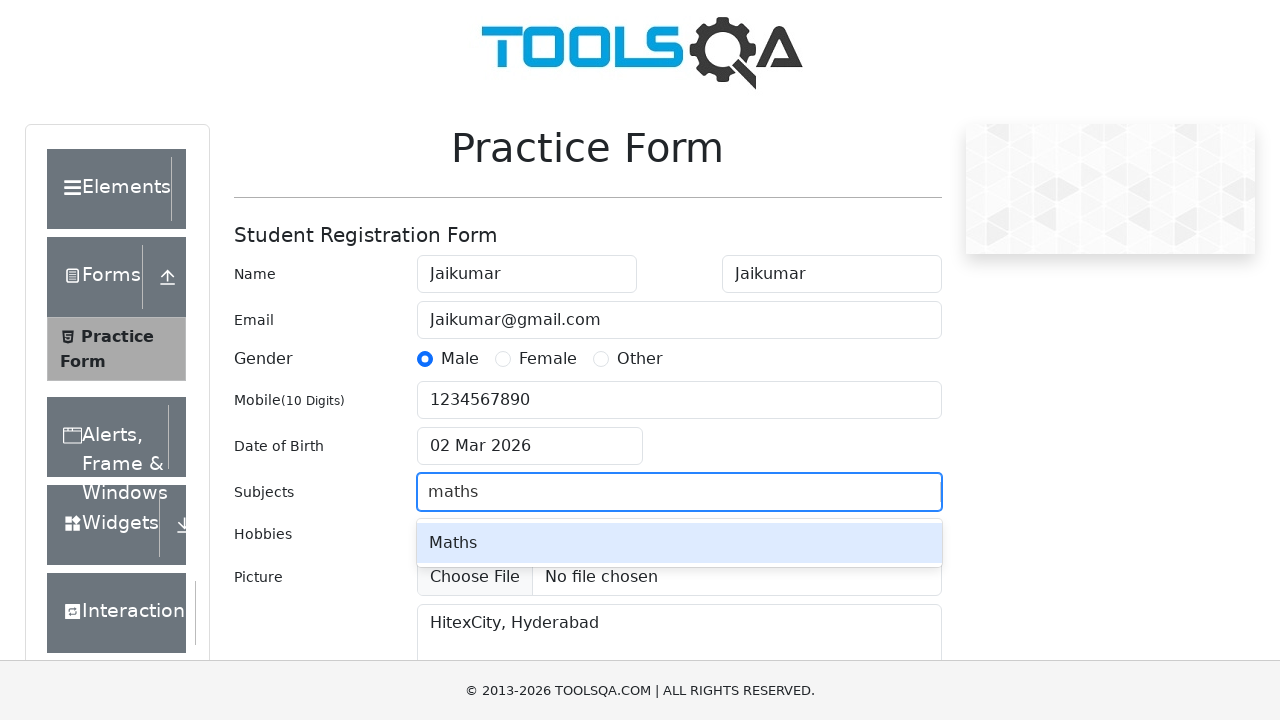

Pressed Enter key to select subject 'maths'
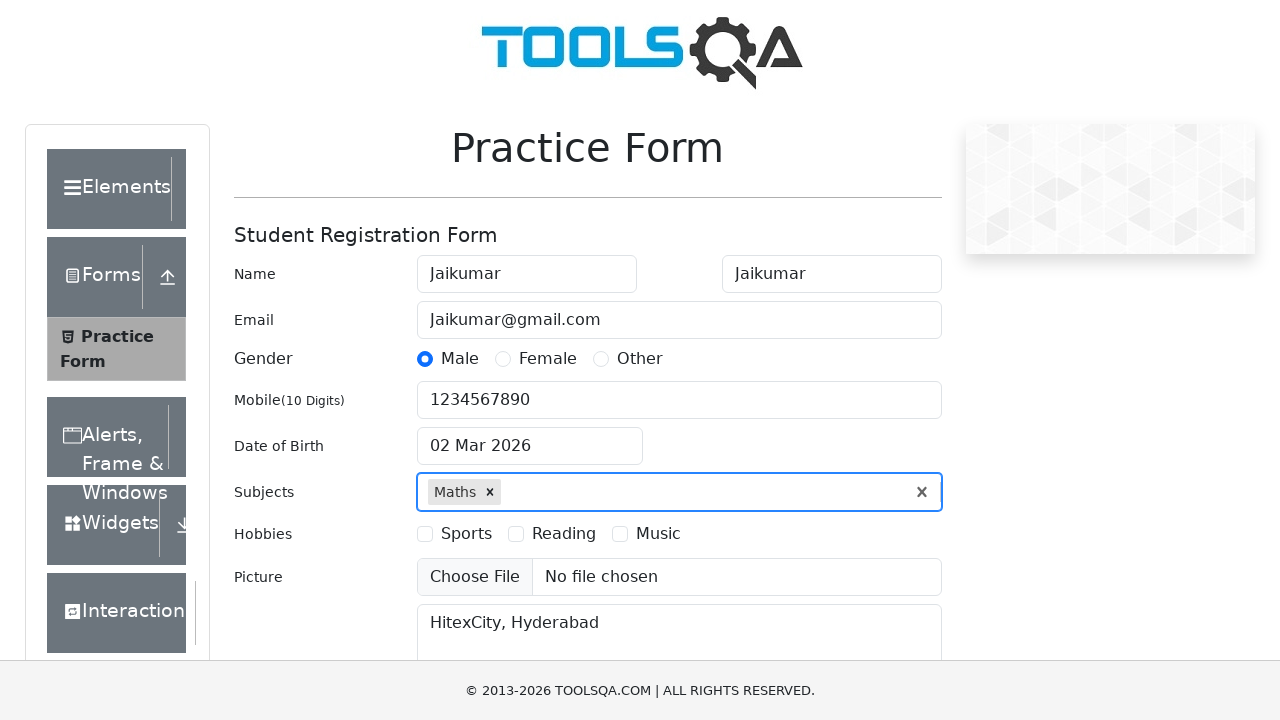

Clicked submit button to submit the practice form at (885, 499) on button#submit
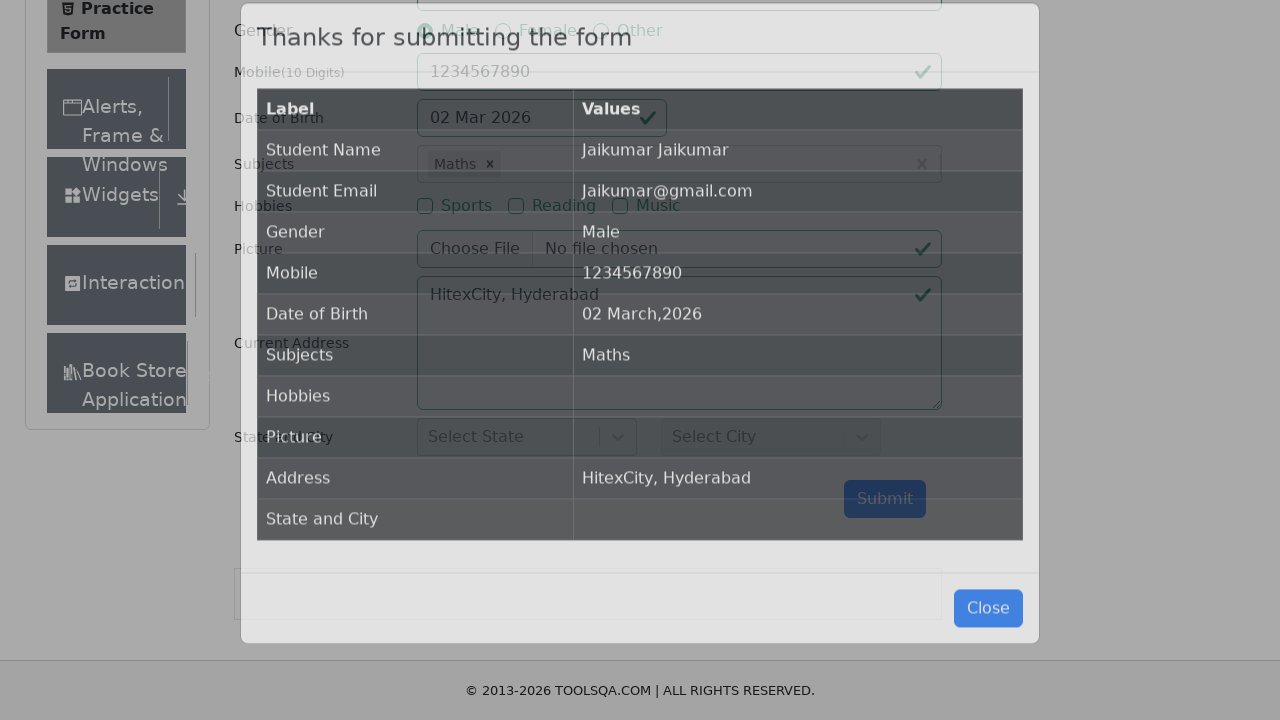

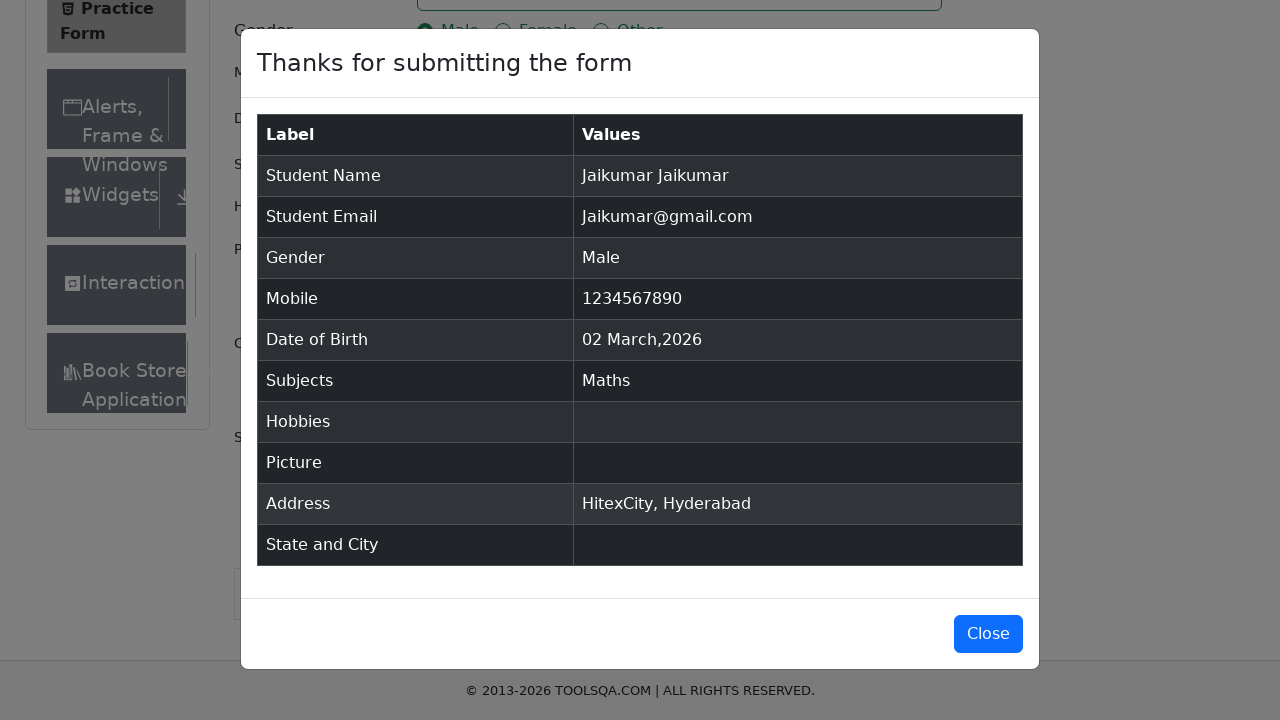